Tests drag and drop functionality on the jQuery UI droppable demo page by switching to an iframe and dragging an element onto a drop target.

Starting URL: https://jqueryui.com/droppable/

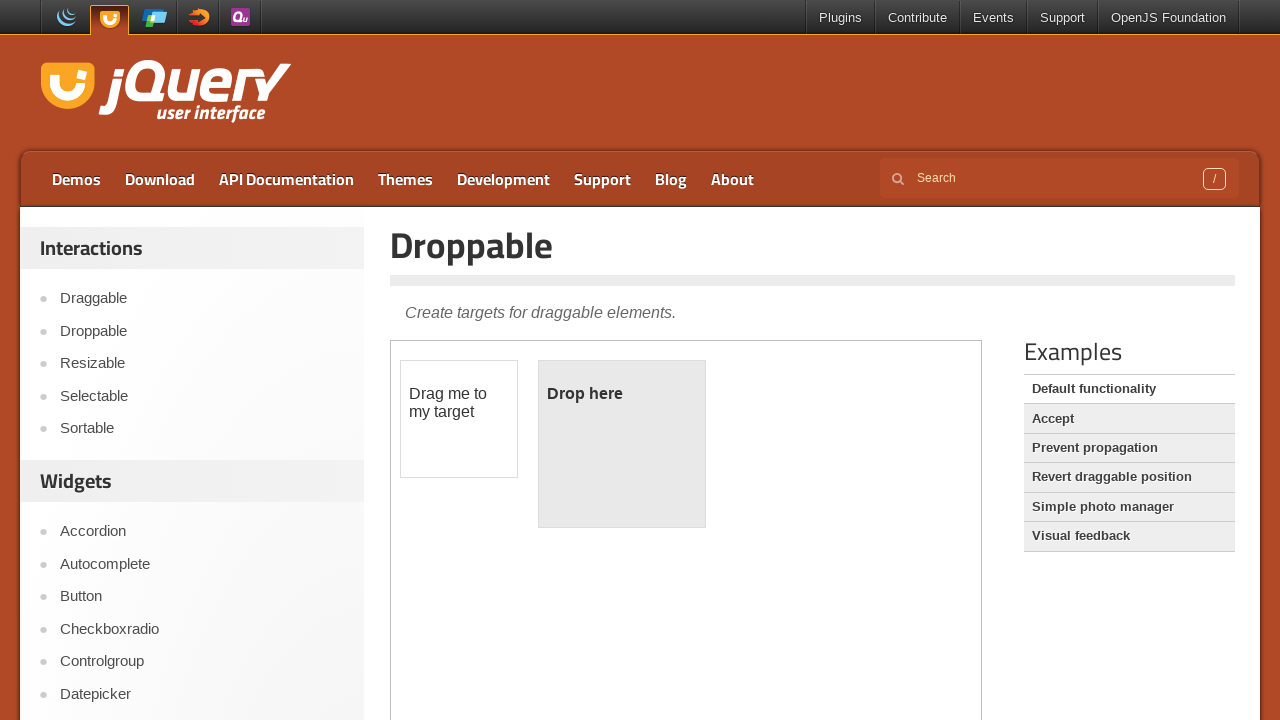

Located the first iframe on the jQuery UI droppable demo page
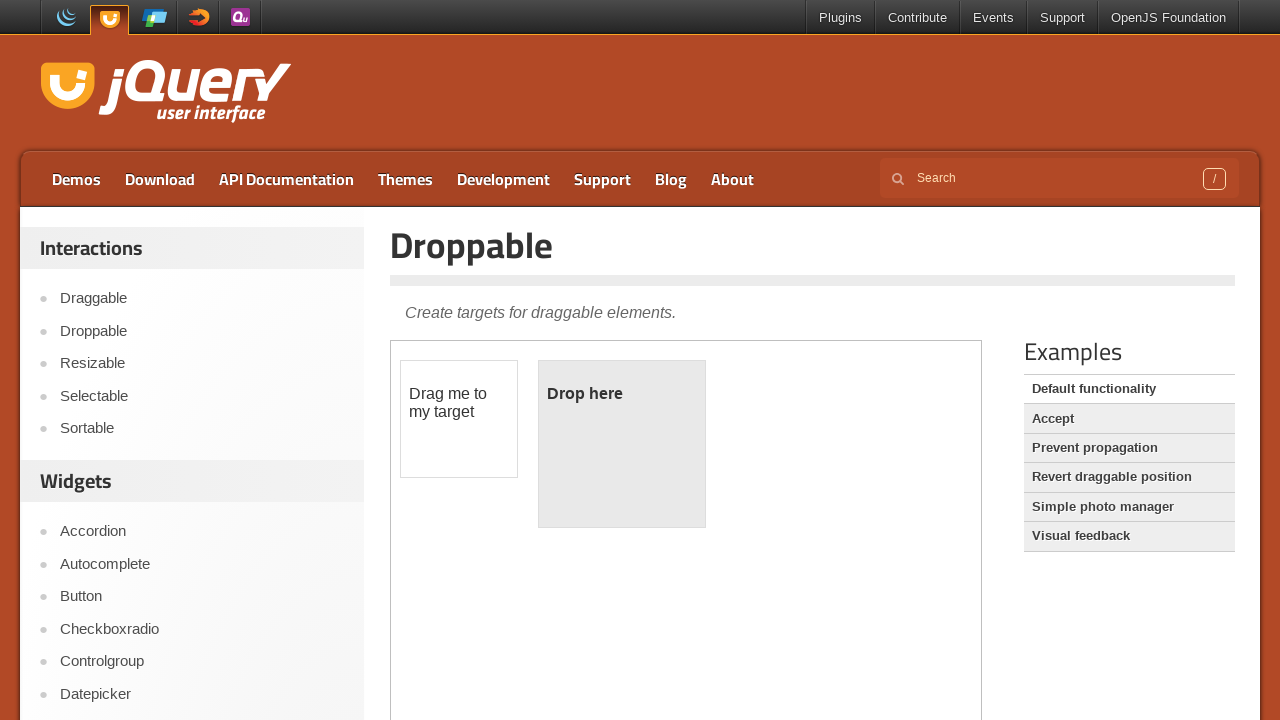

Located the draggable element within the iframe
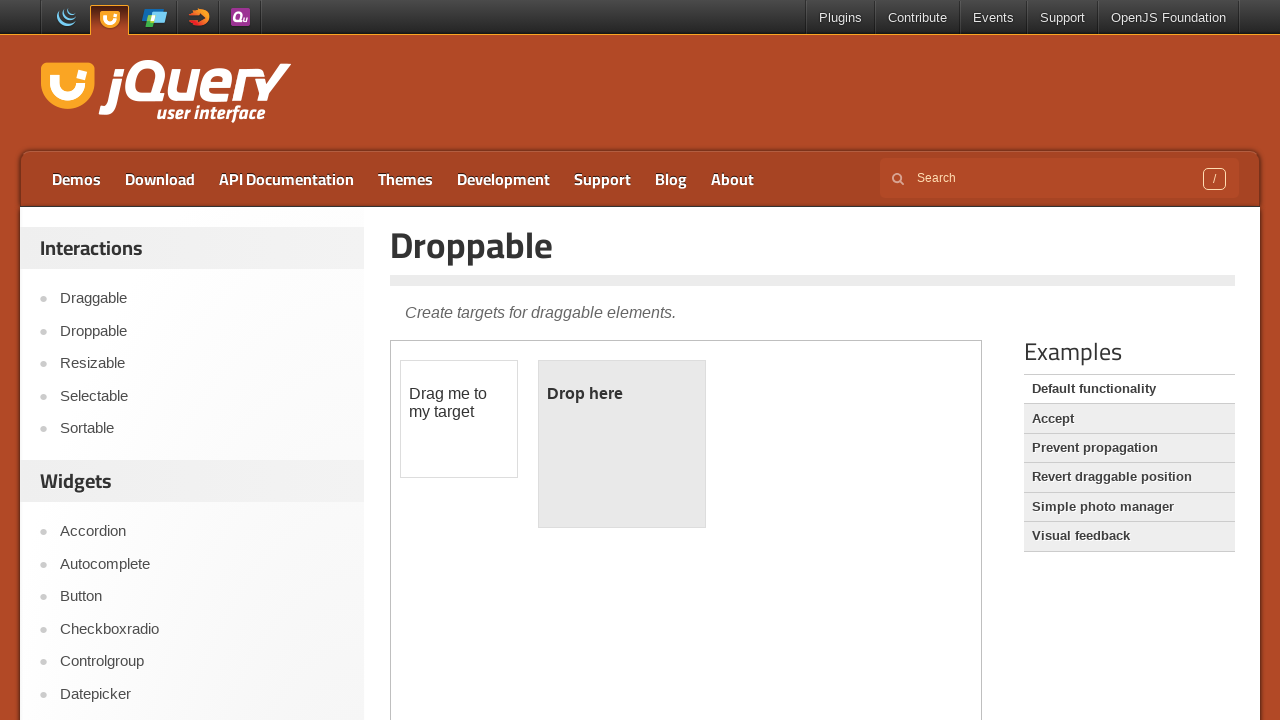

Located the droppable element within the iframe
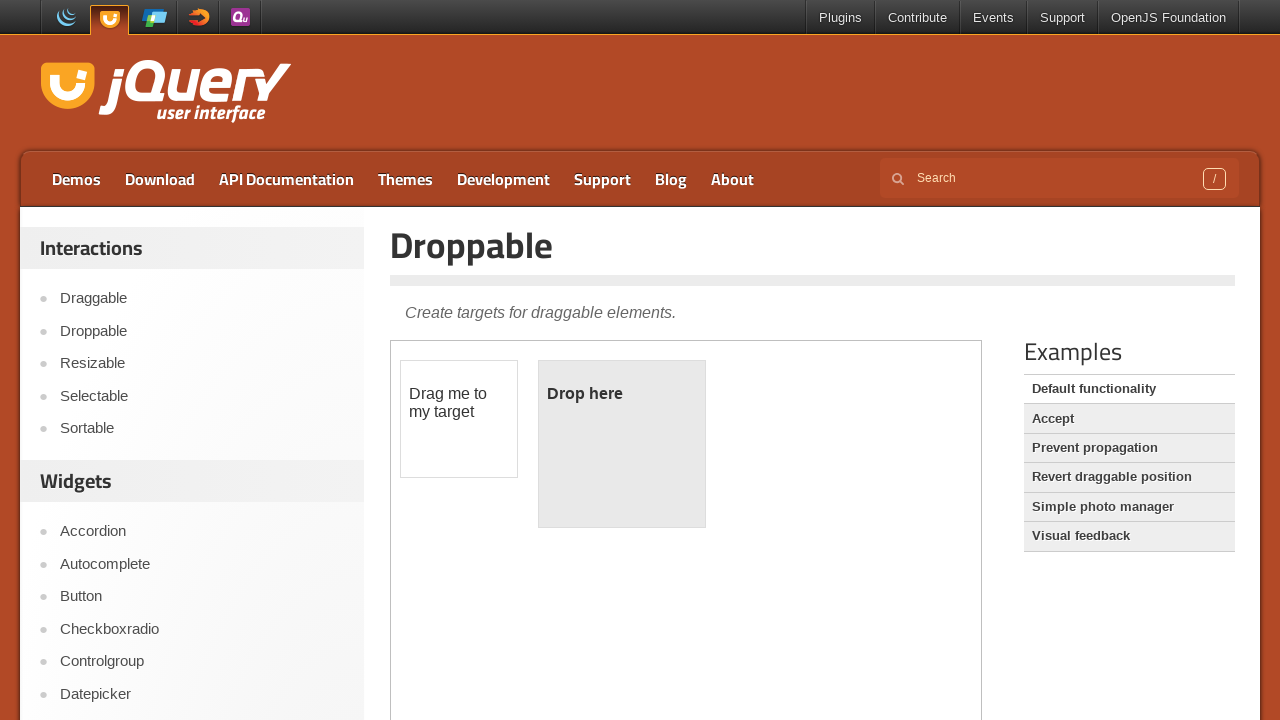

Dragged the draggable element onto the droppable target at (622, 444)
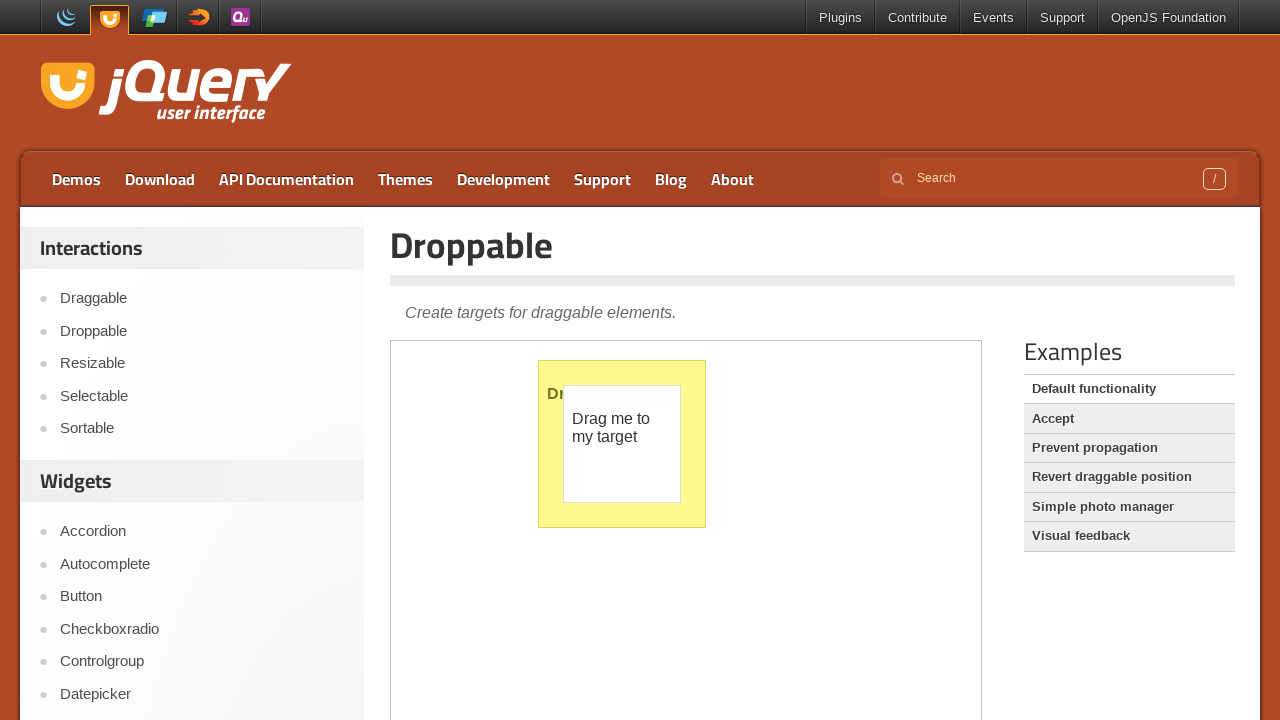

Verified that the drop was successful - droppable element now displays 'Dropped!'
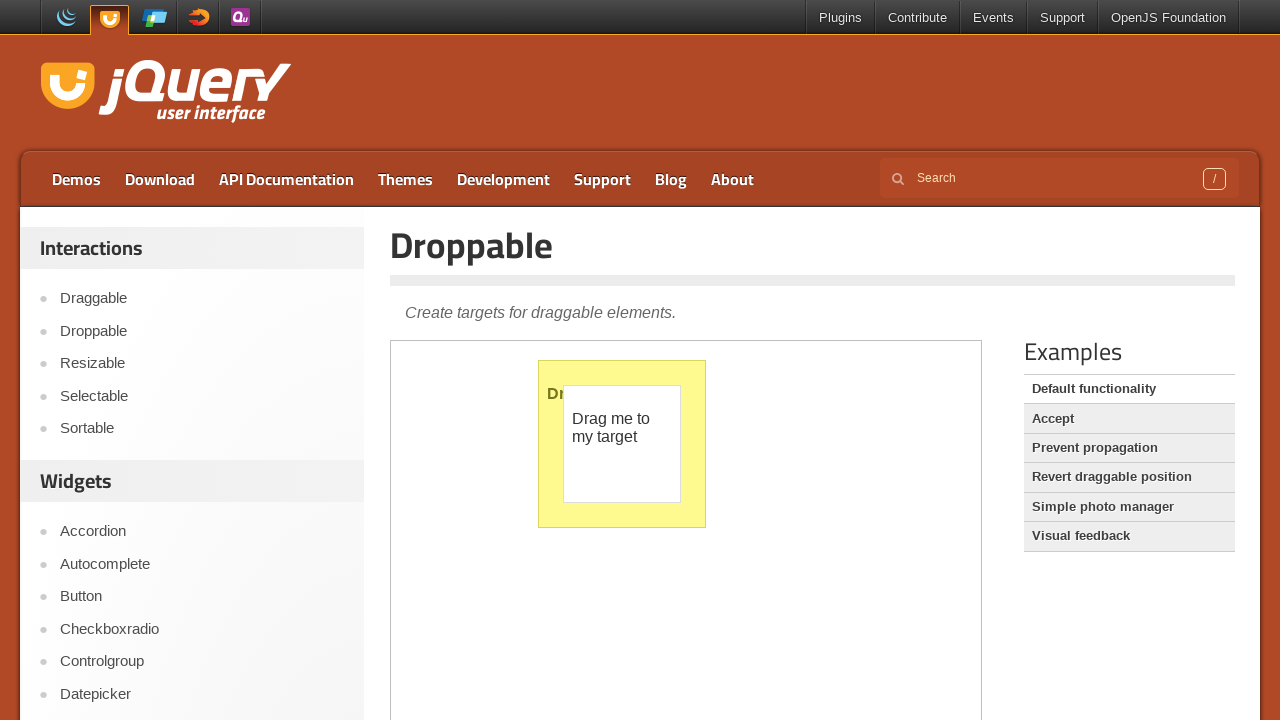

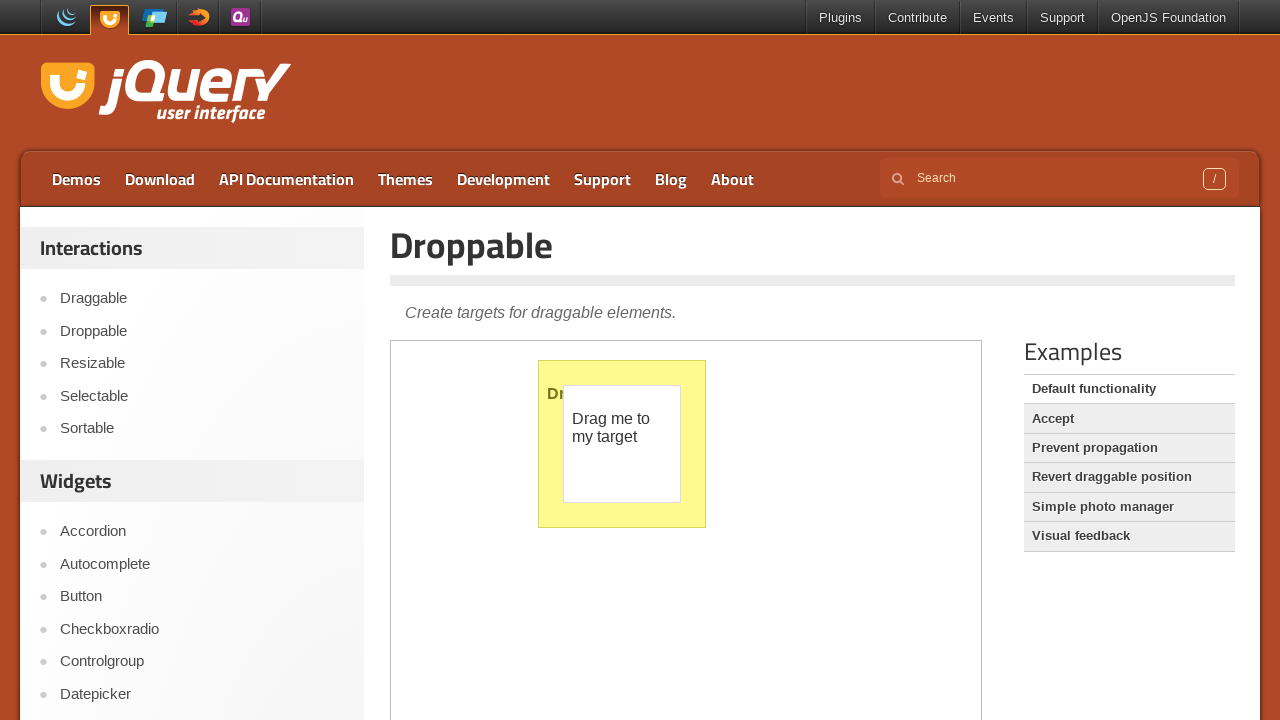